Tests redirect functionality by clicking "here" link and then verifying the 500 status code page displays correctly

Starting URL: https://the-internet.herokuapp.com/redirector

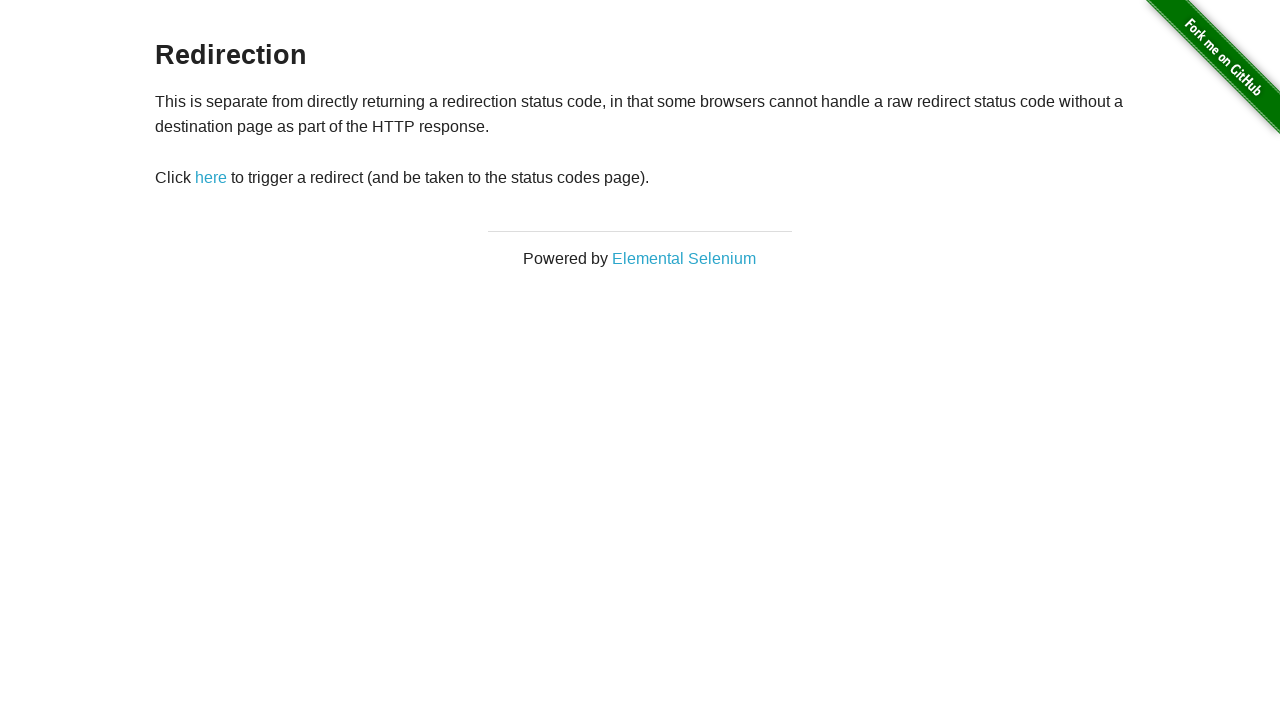

Navigated to redirect page at https://the-internet.herokuapp.com/redirector
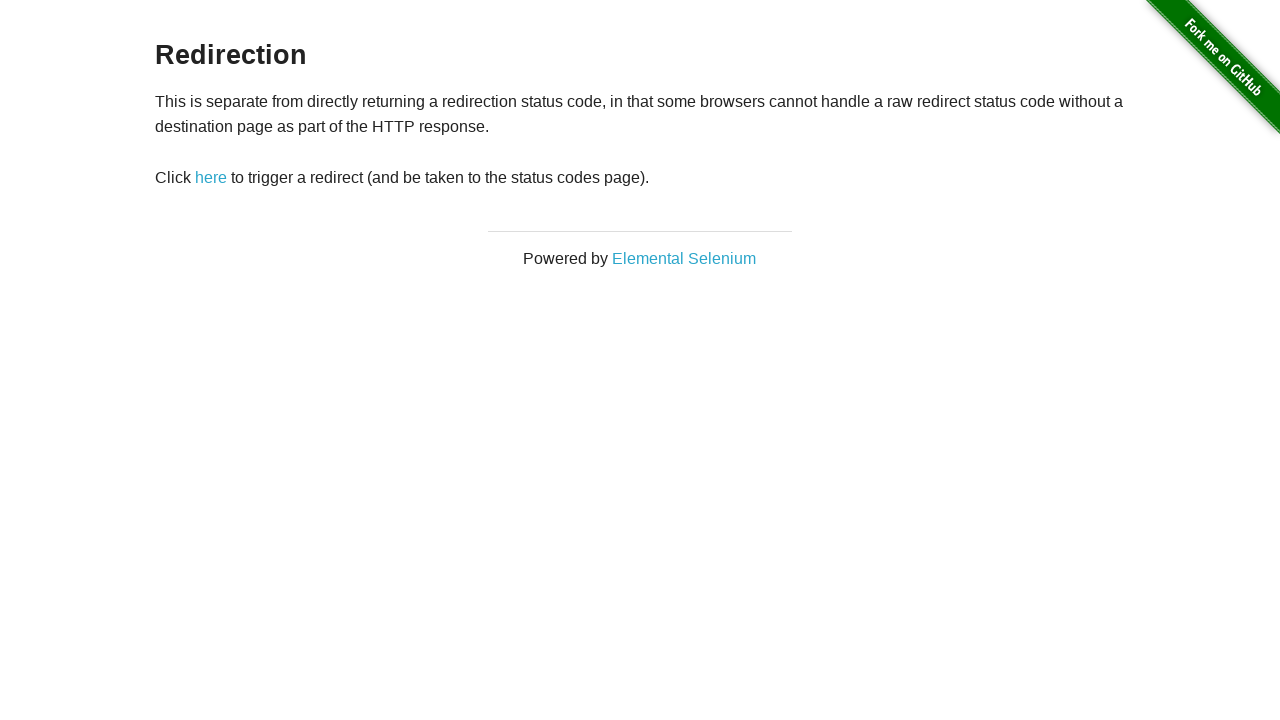

Clicked 'here' link to trigger redirect at (211, 178) on text=here
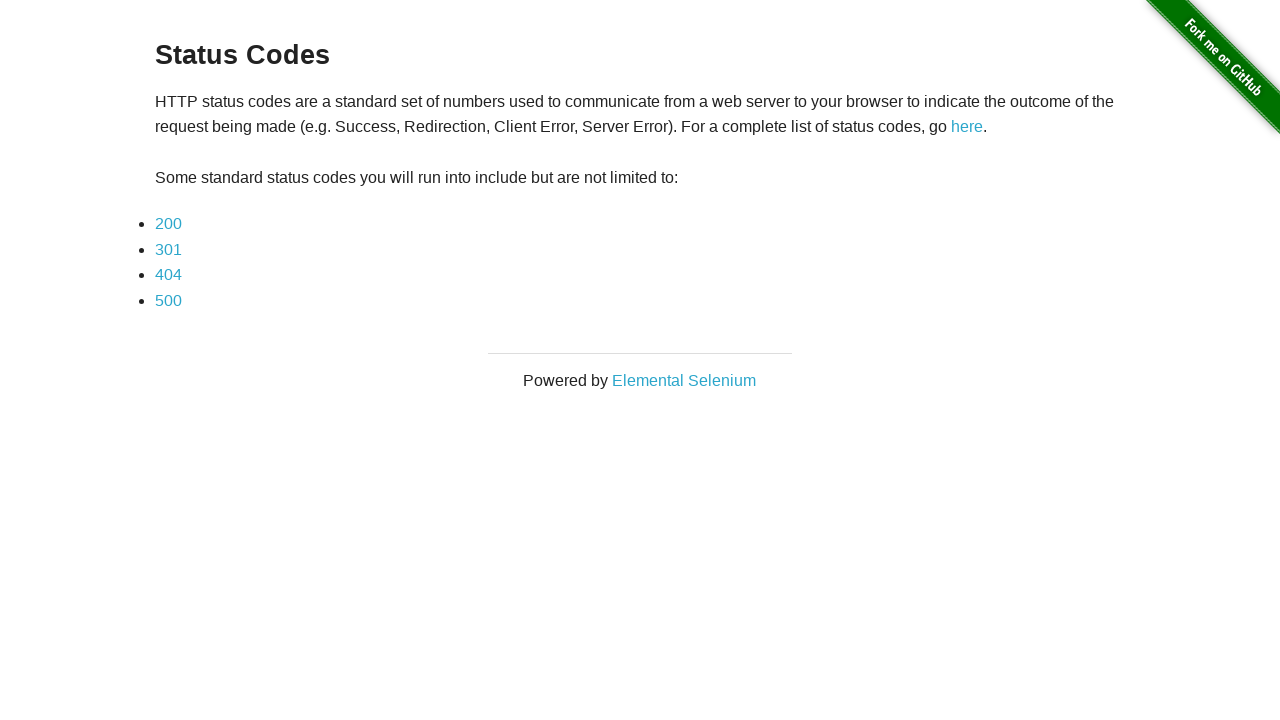

Clicked on 500 status code link at (168, 300) on text=500
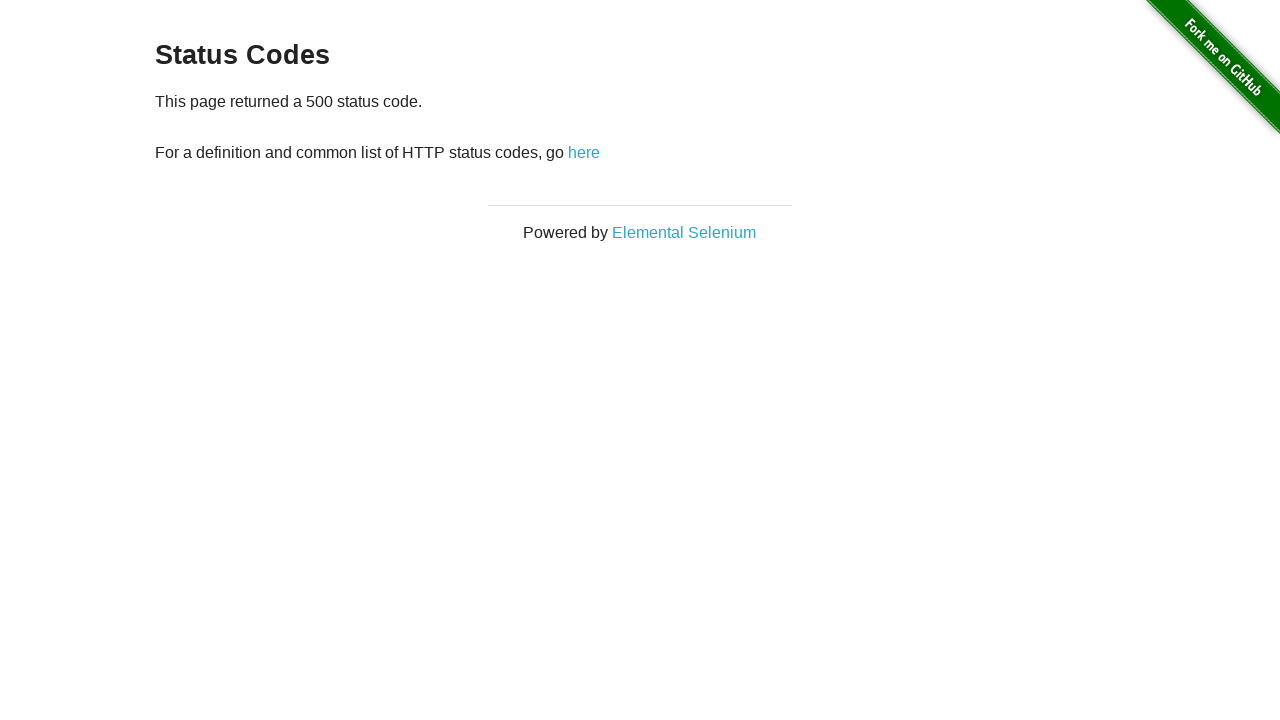

Verified 500 status code page loaded with error message
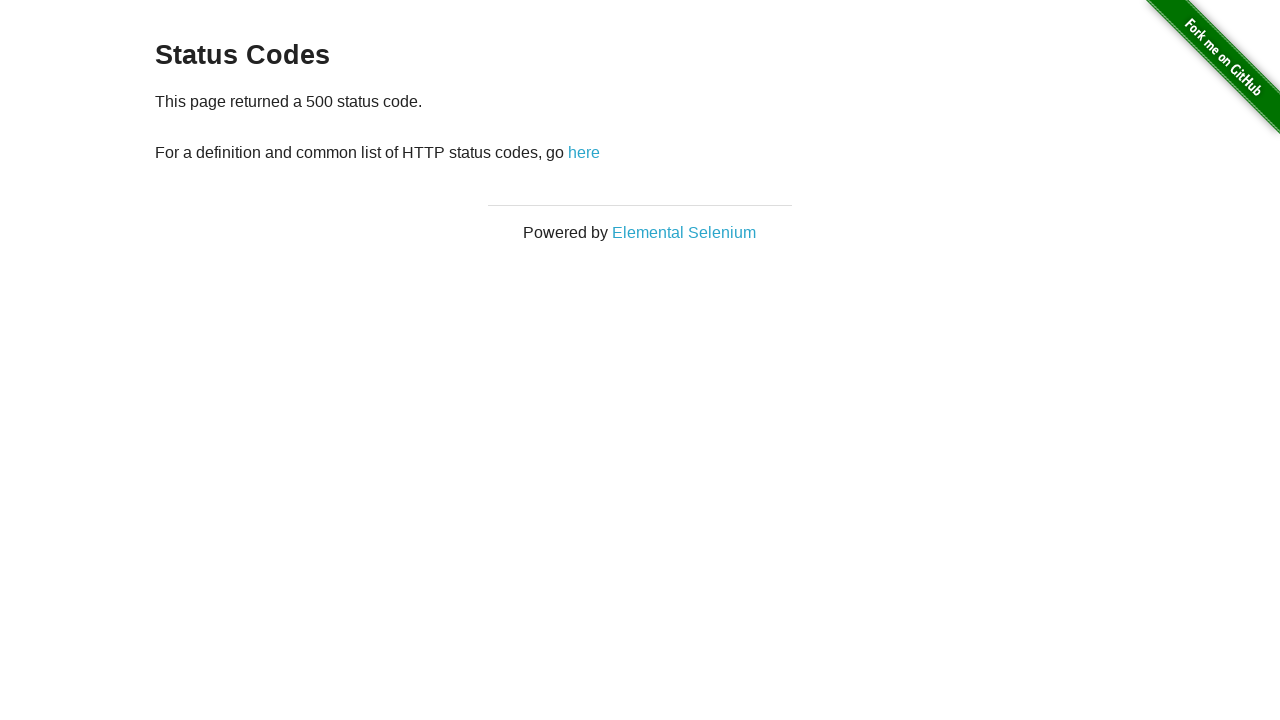

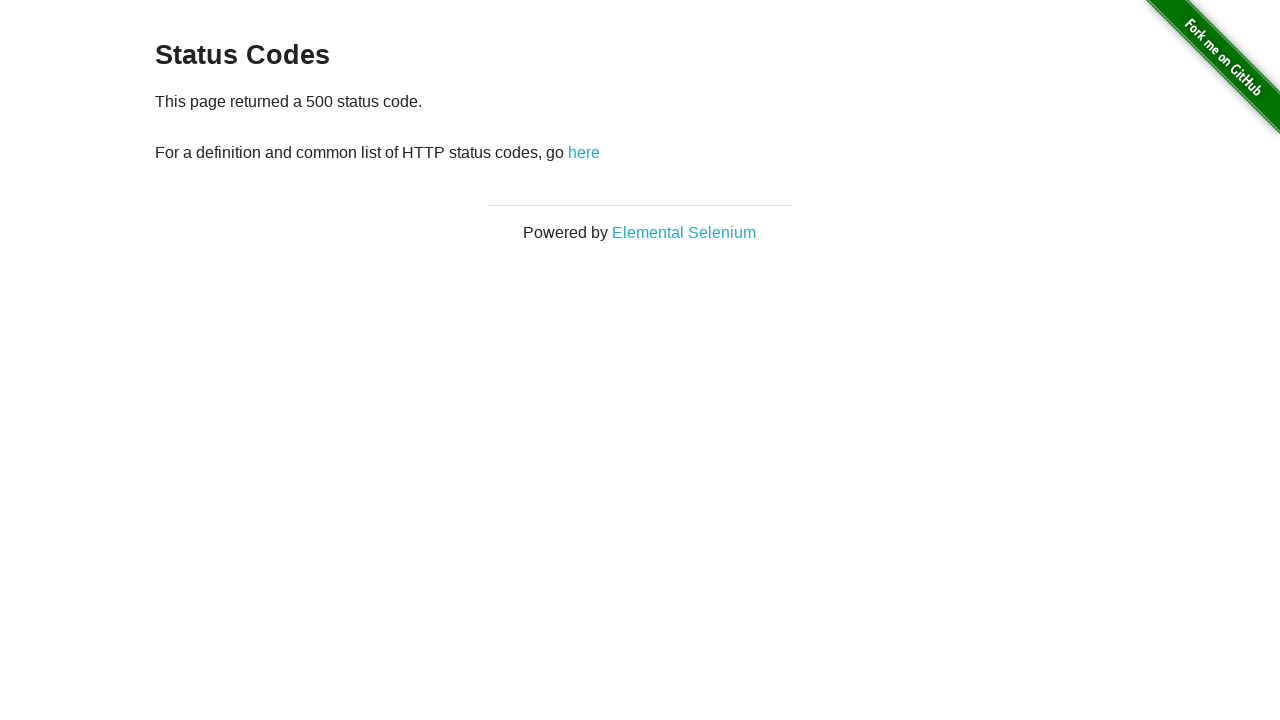